Tests web table sorting functionality by clicking on a column header to sort, verifying the sort order, and then paginating through results to find a specific item (Rice) and retrieve its price.

Starting URL: https://rahulshettyacademy.com/seleniumPractise/#/offers

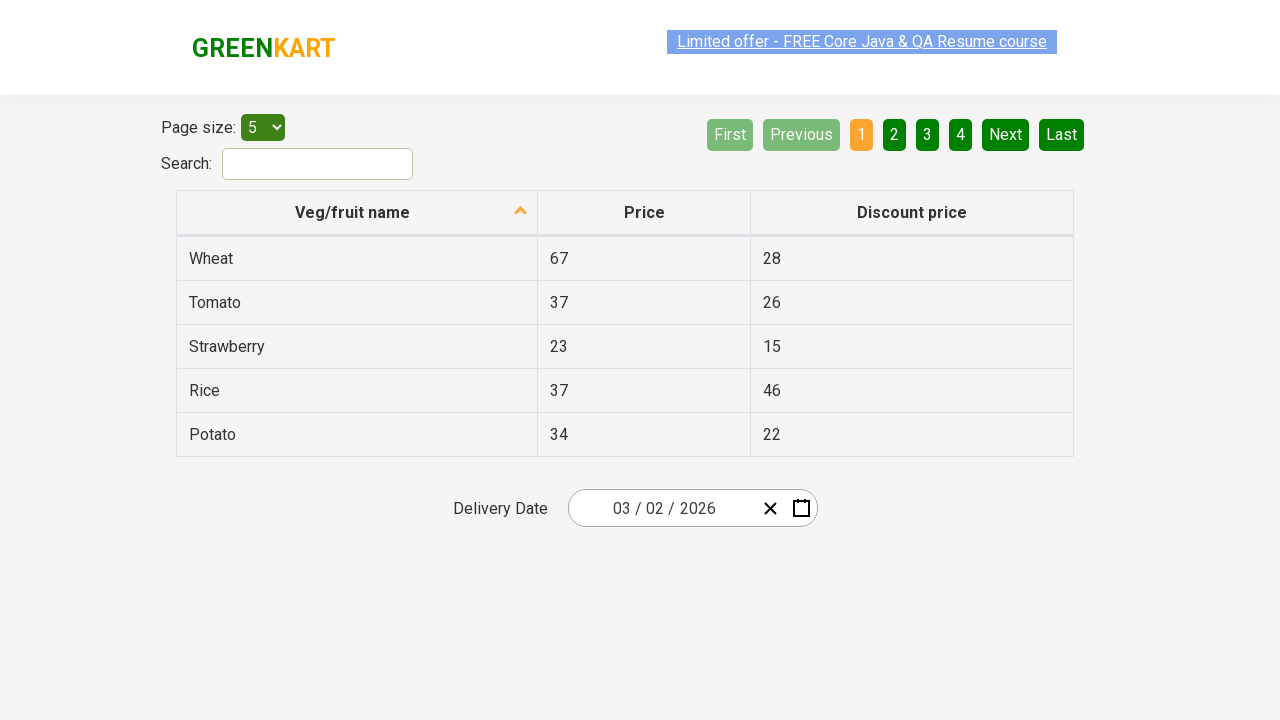

Clicked first column header to sort table at (357, 213) on xpath=//tr/th[1]
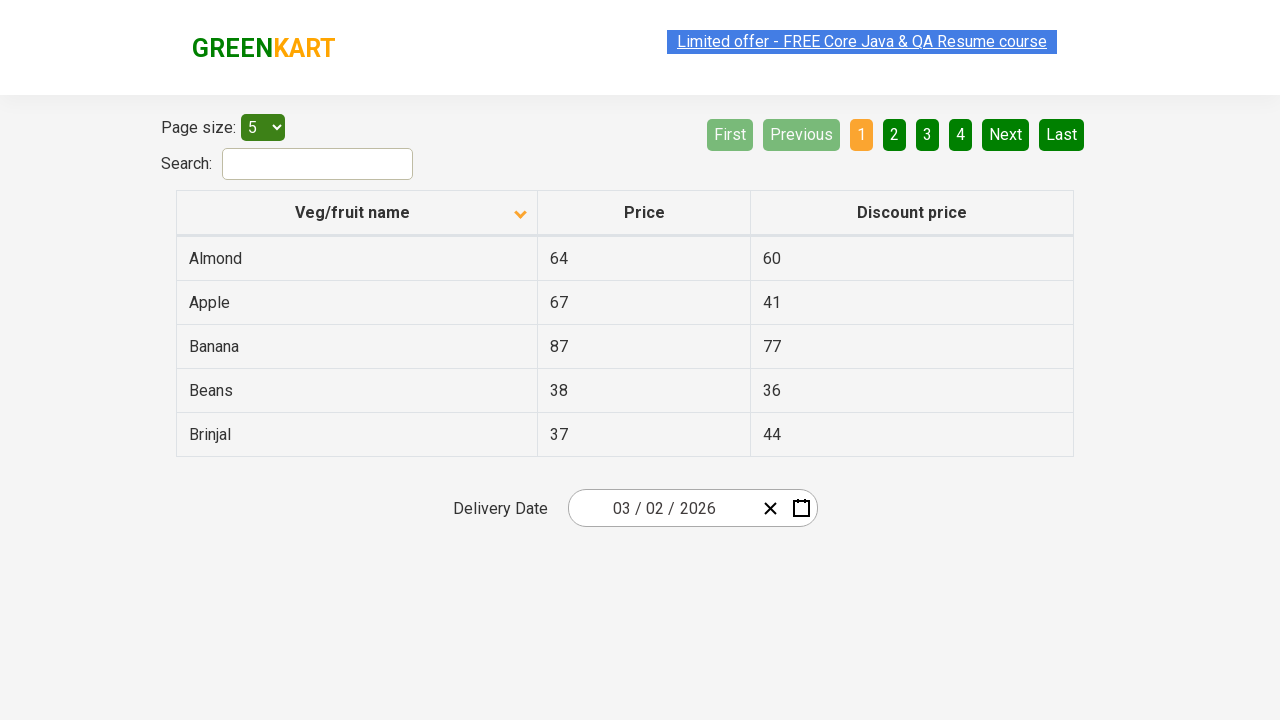

Table data loaded and first column cells are present
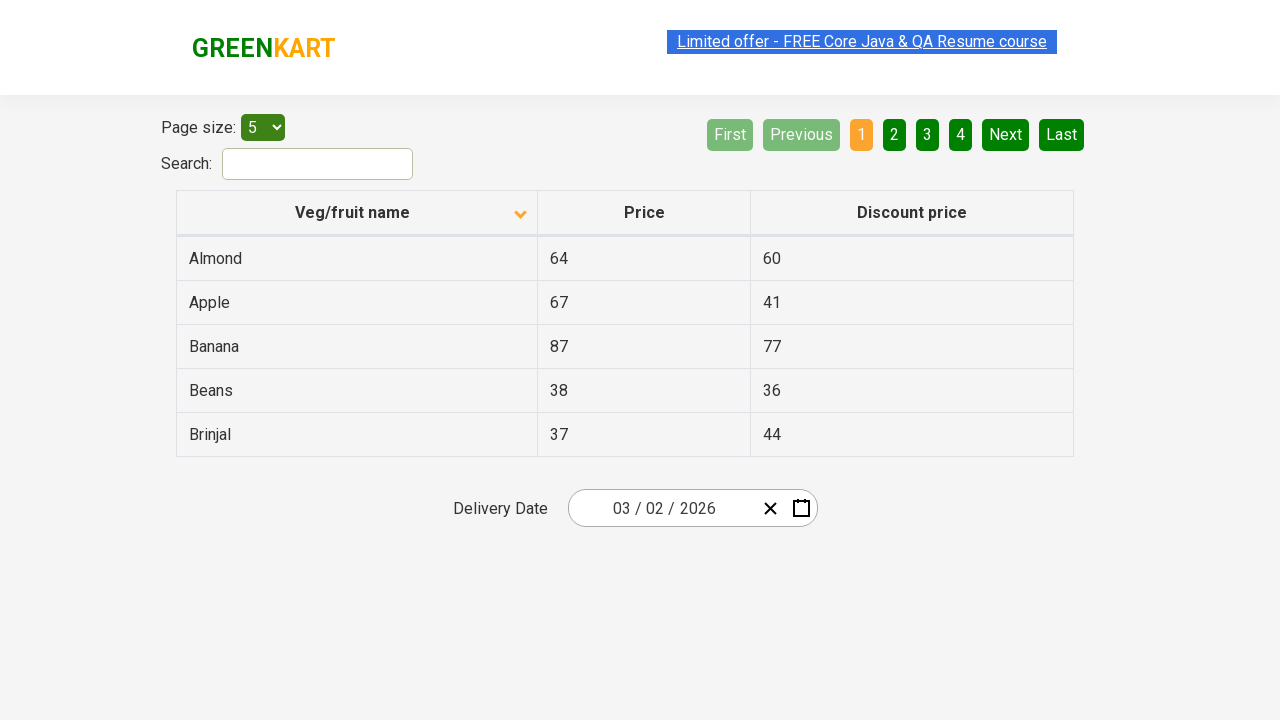

Retrieved all elements from first column
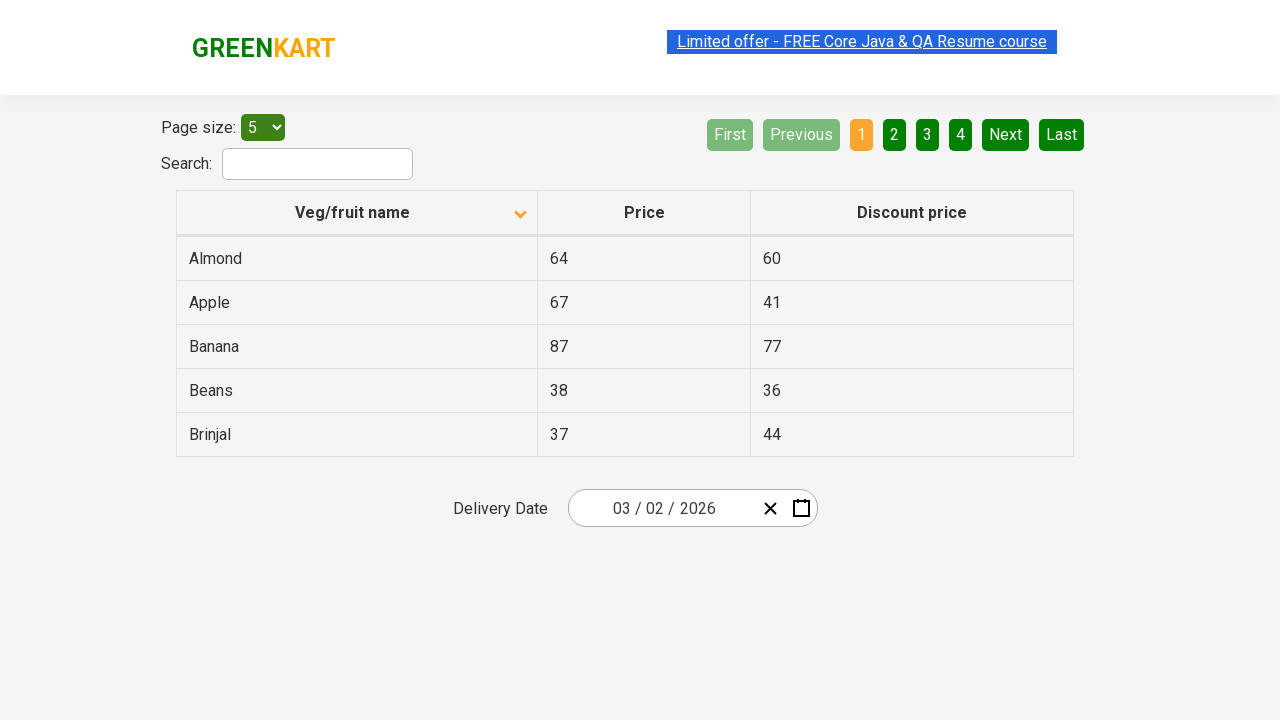

Extracted and sorted column data to verify sorting
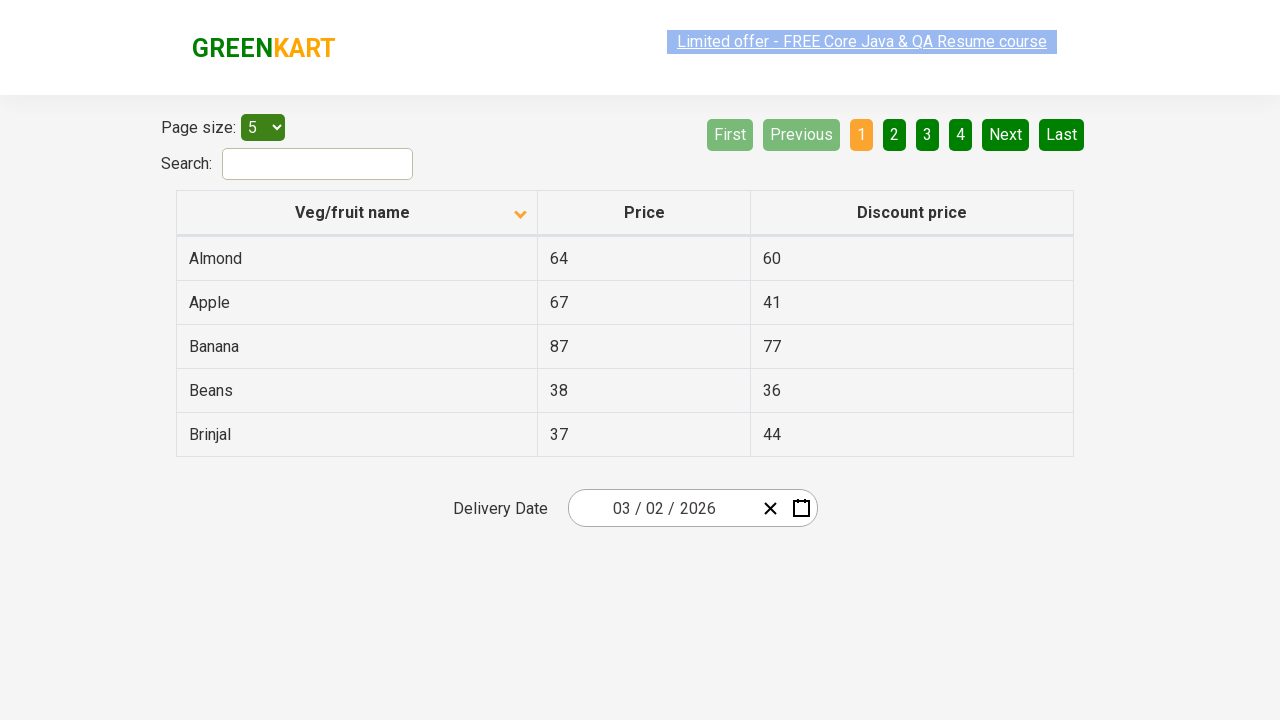

Verified table is sorted correctly
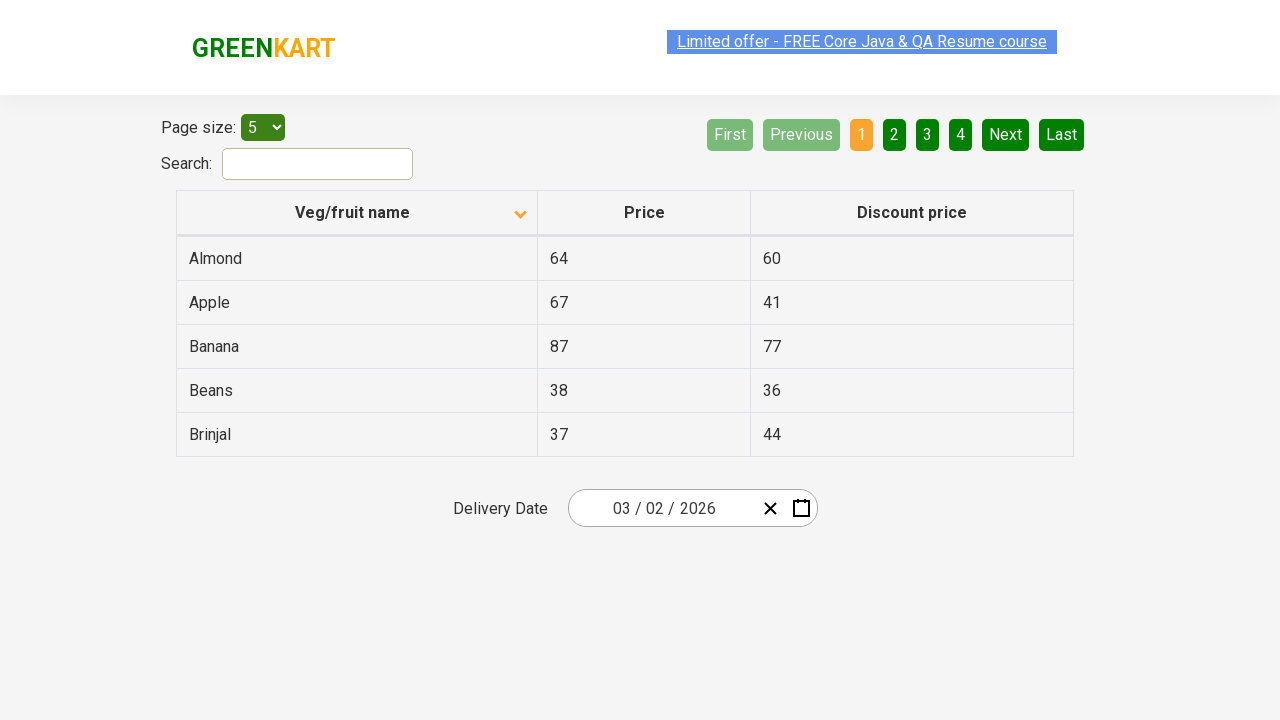

Retrieved all rows from current page to search for Rice
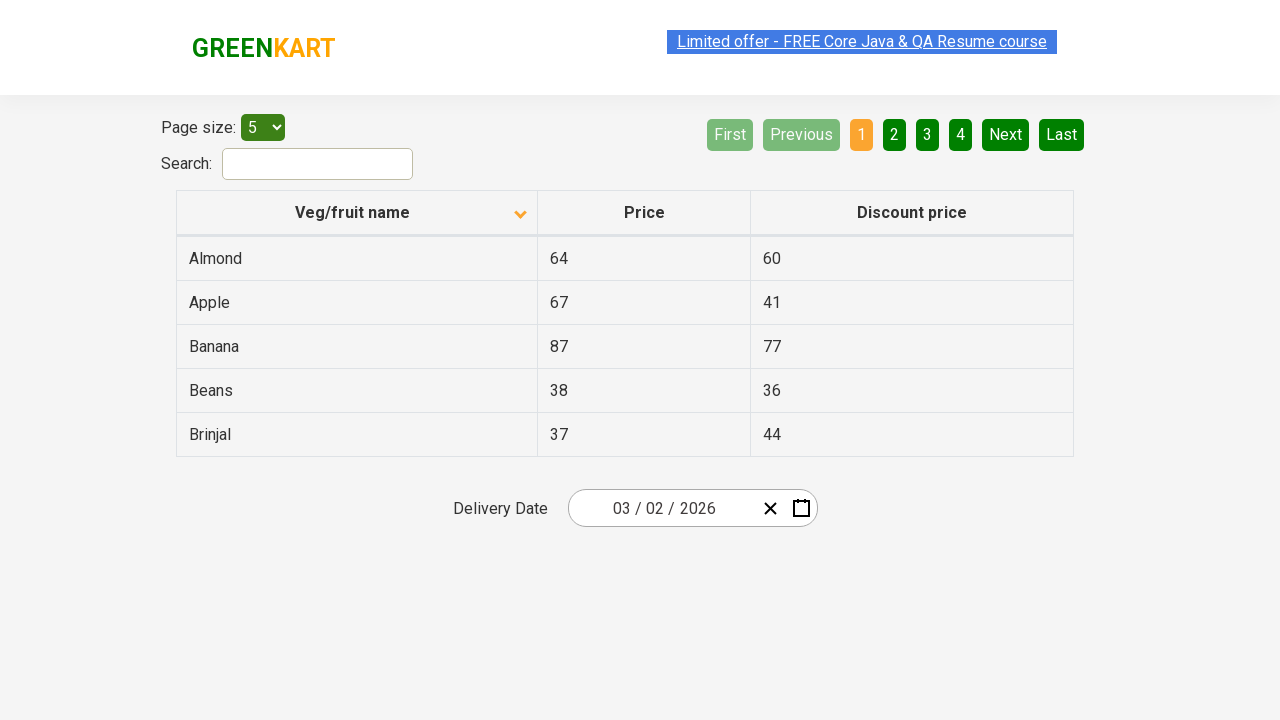

Clicked Next button to navigate to next page at (1006, 134) on [aria-label='Next']
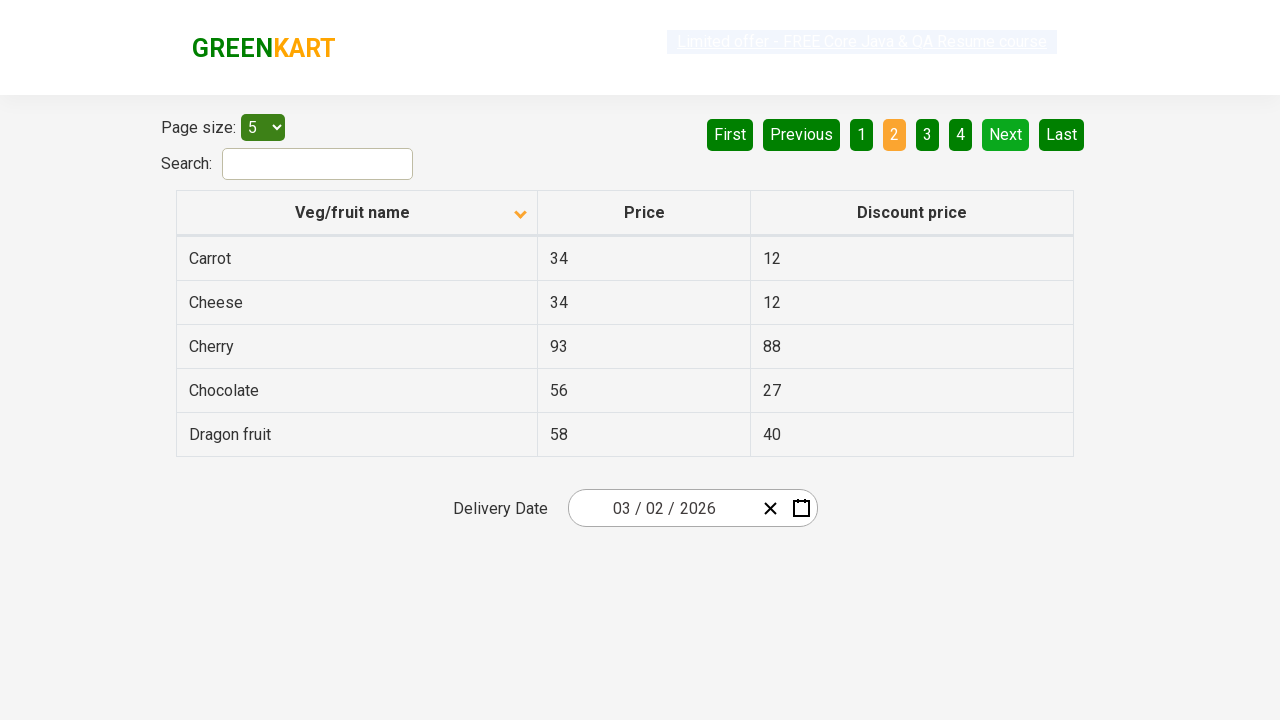

Waited for next page to load
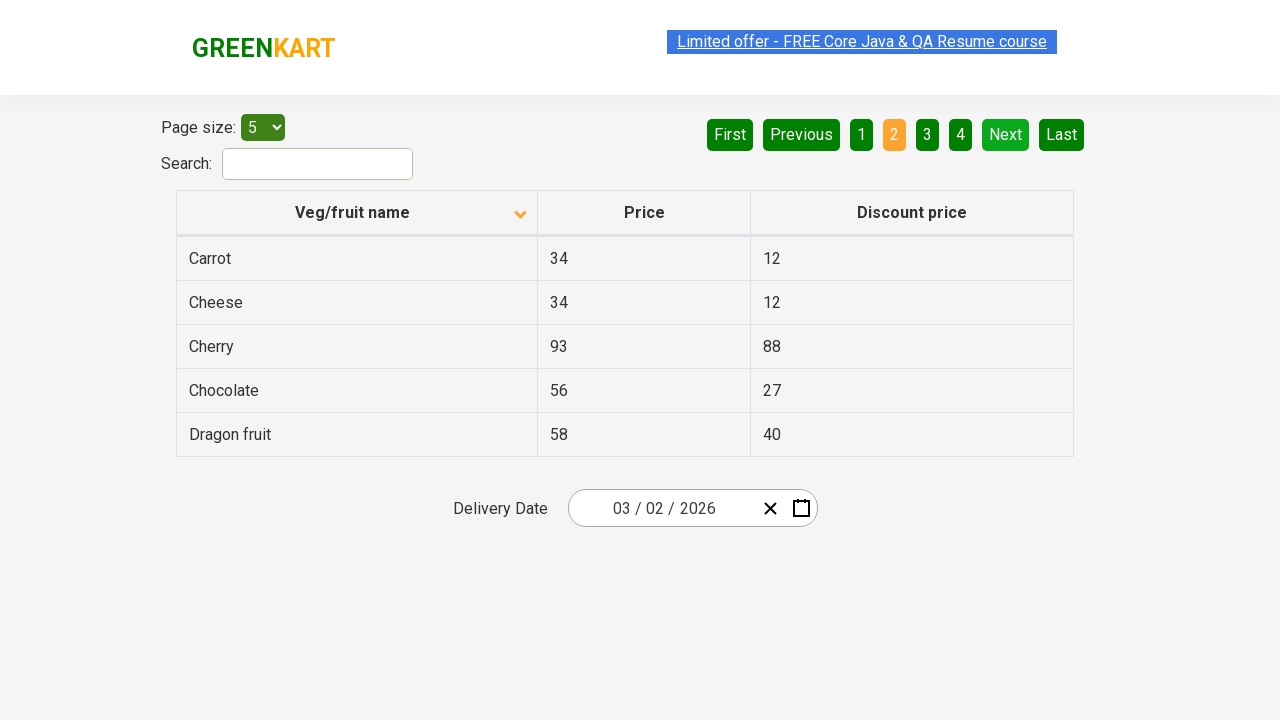

Retrieved all rows from current page to search for Rice
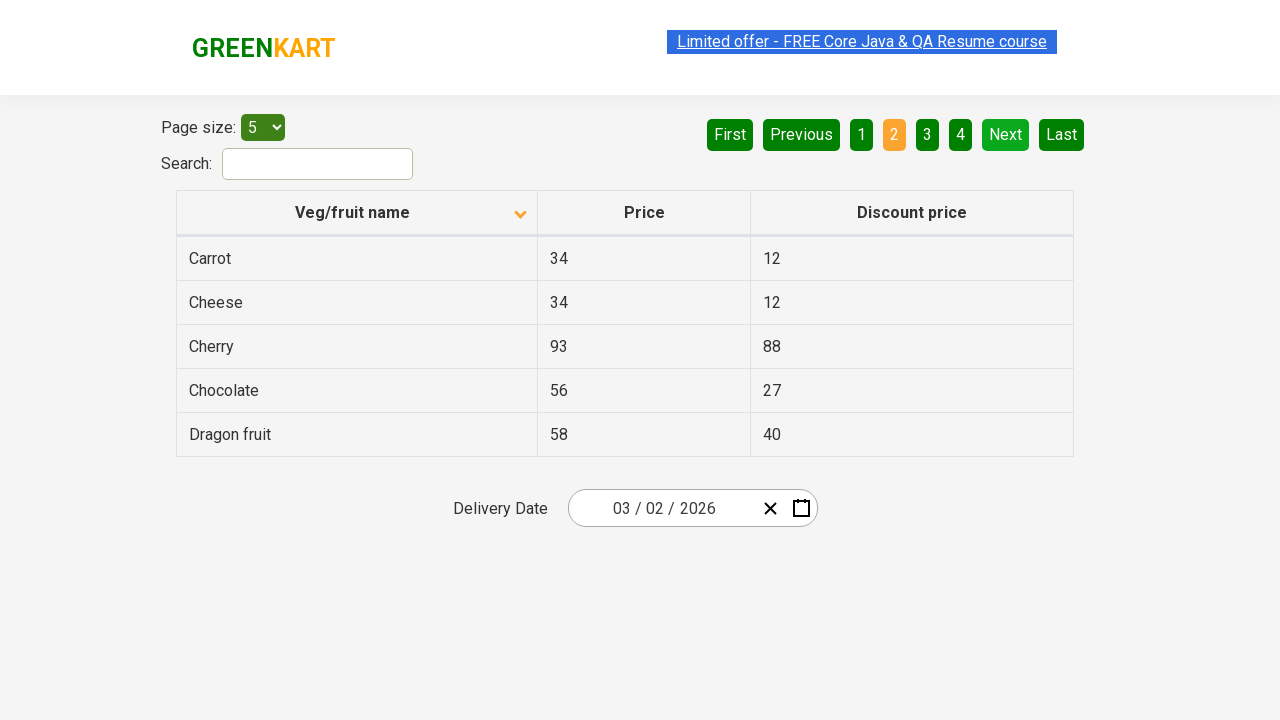

Clicked Next button to navigate to next page at (1006, 134) on [aria-label='Next']
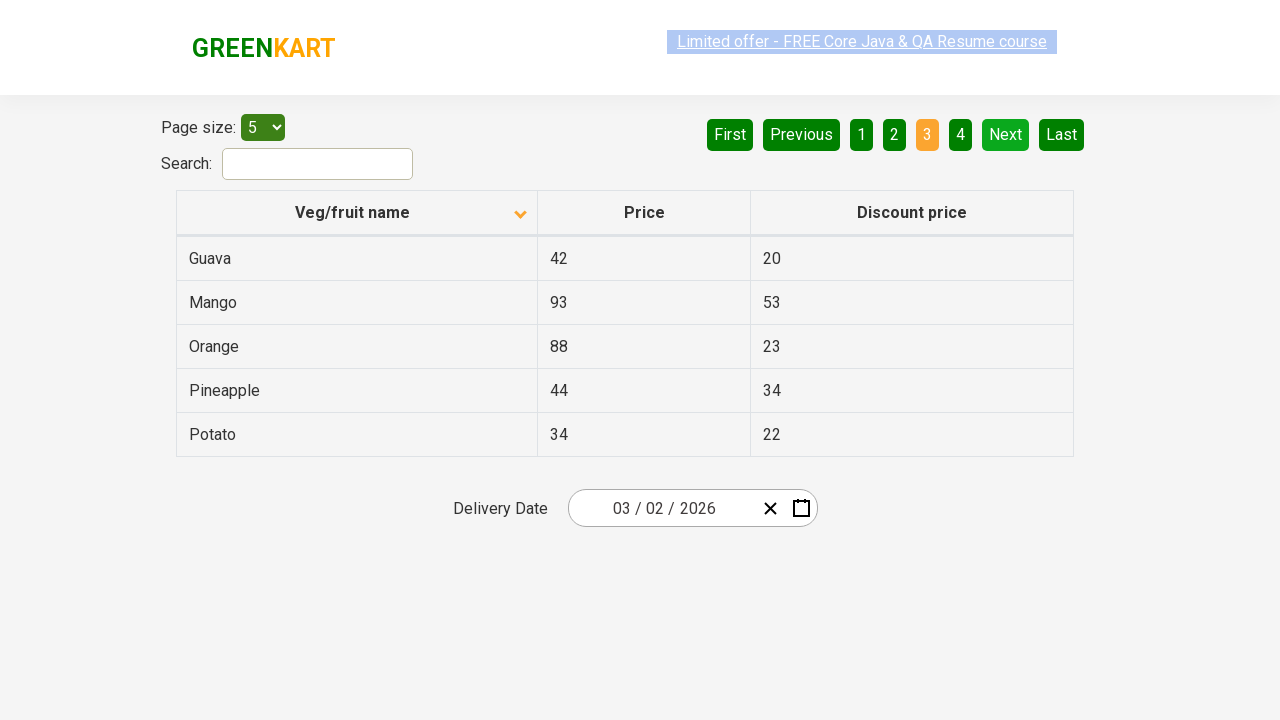

Waited for next page to load
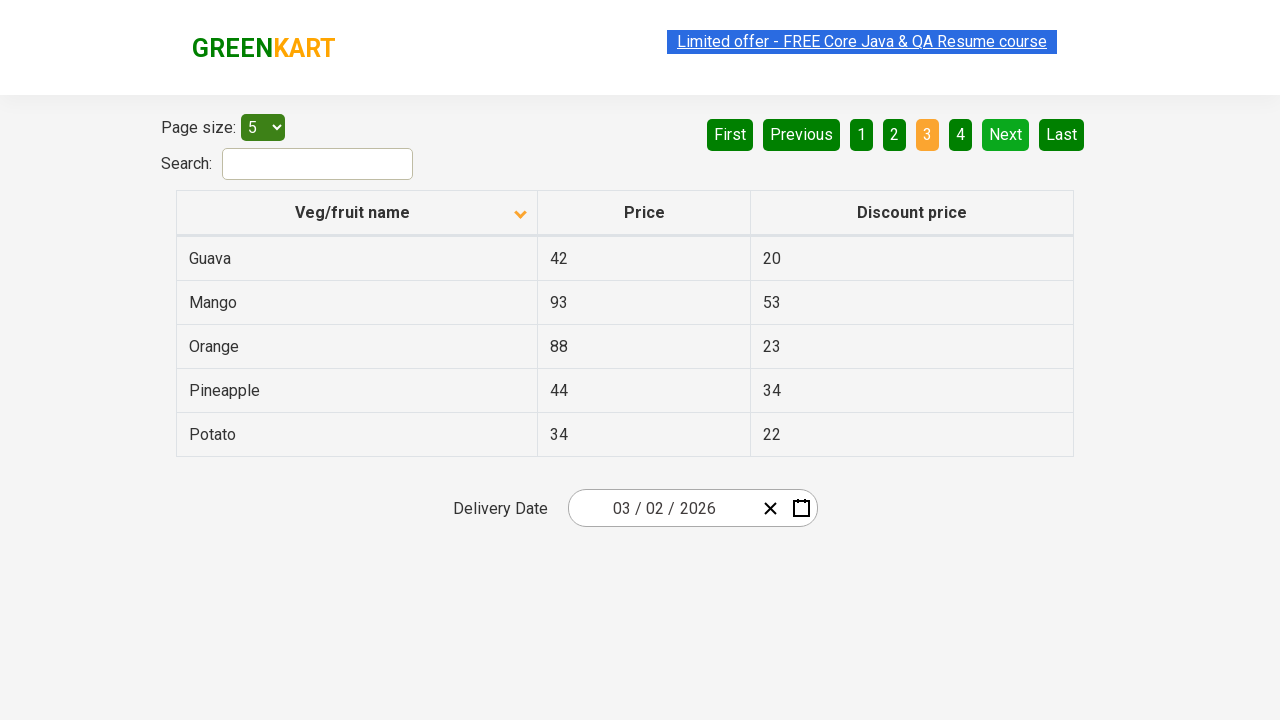

Retrieved all rows from current page to search for Rice
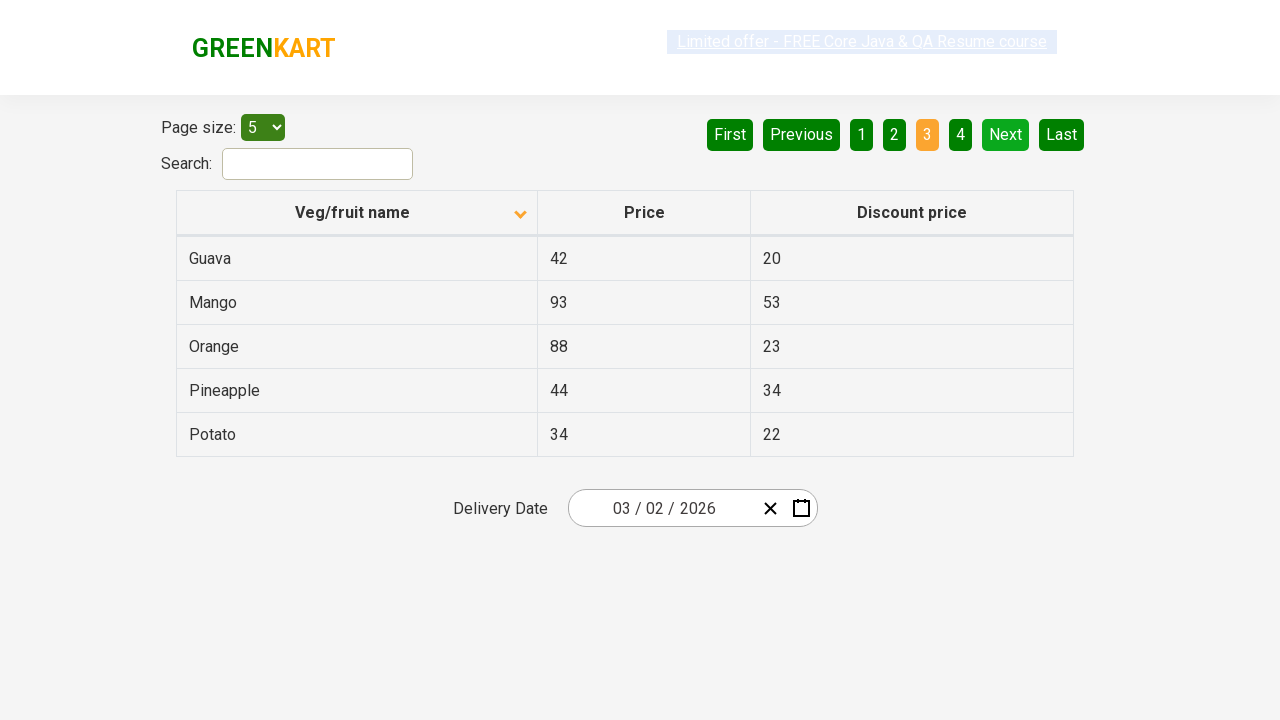

Clicked Next button to navigate to next page at (1006, 134) on [aria-label='Next']
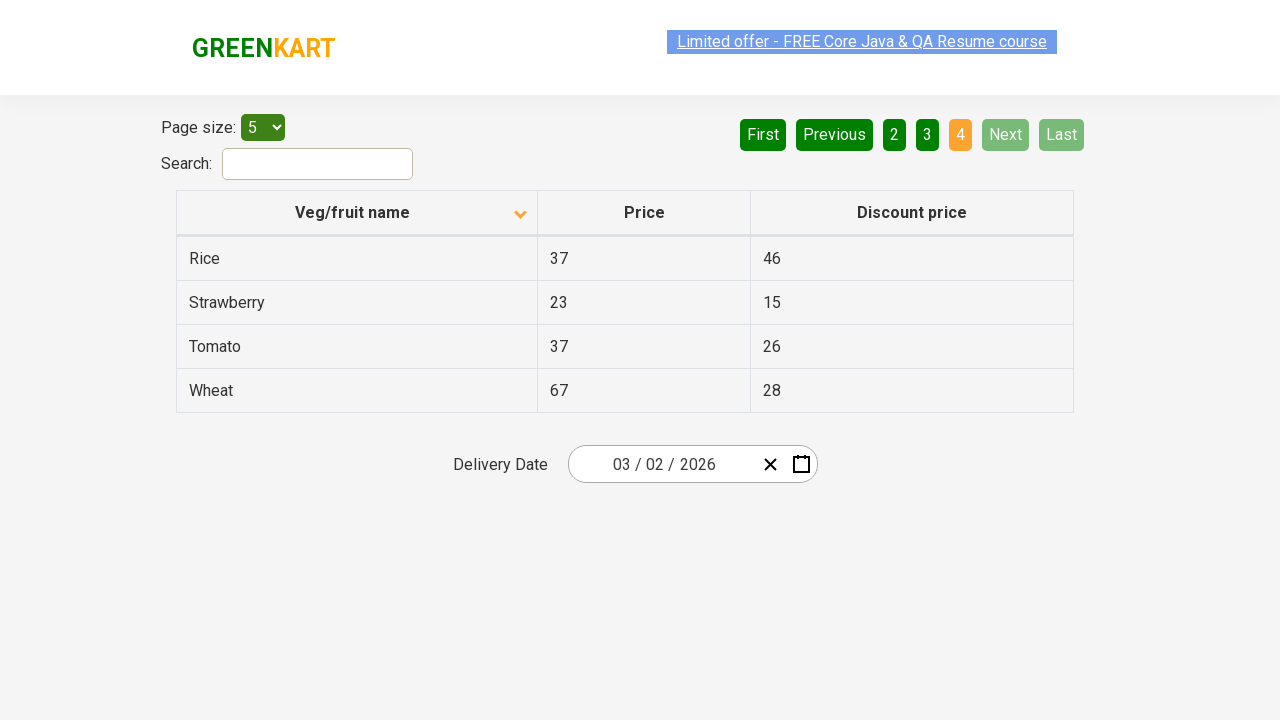

Waited for next page to load
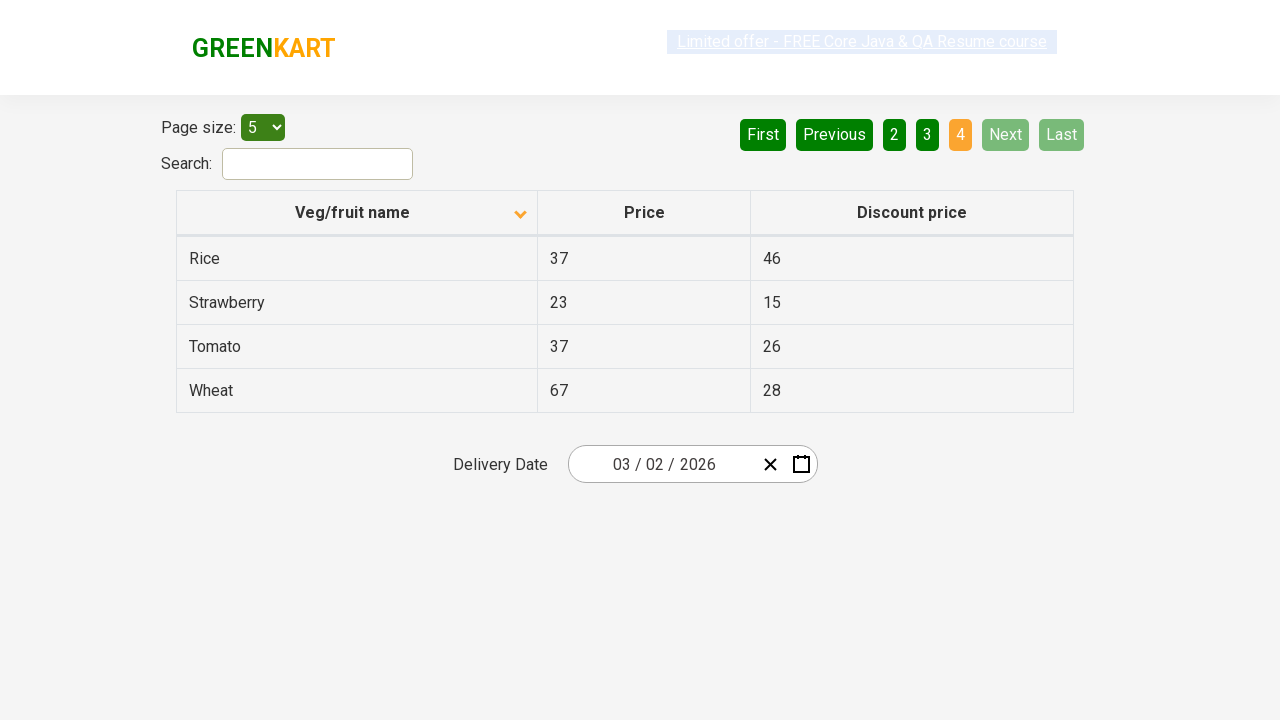

Retrieved all rows from current page to search for Rice
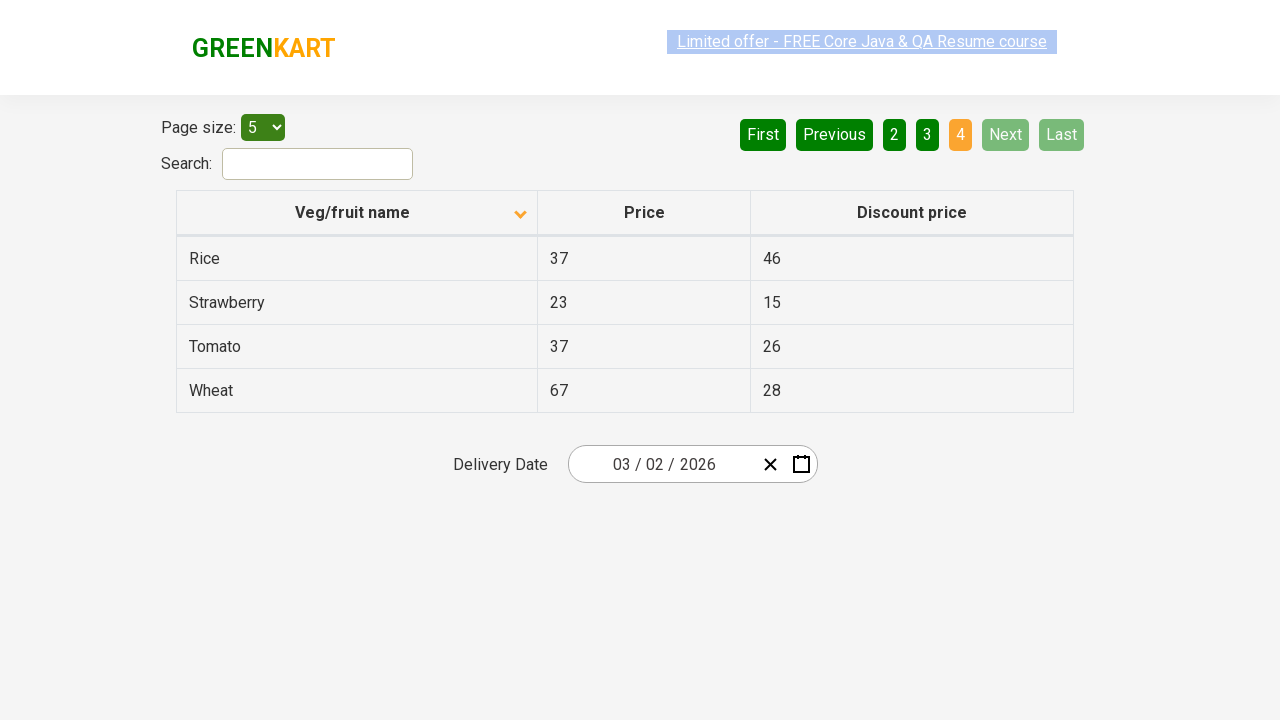

Found Rice item and retrieved its price: 37
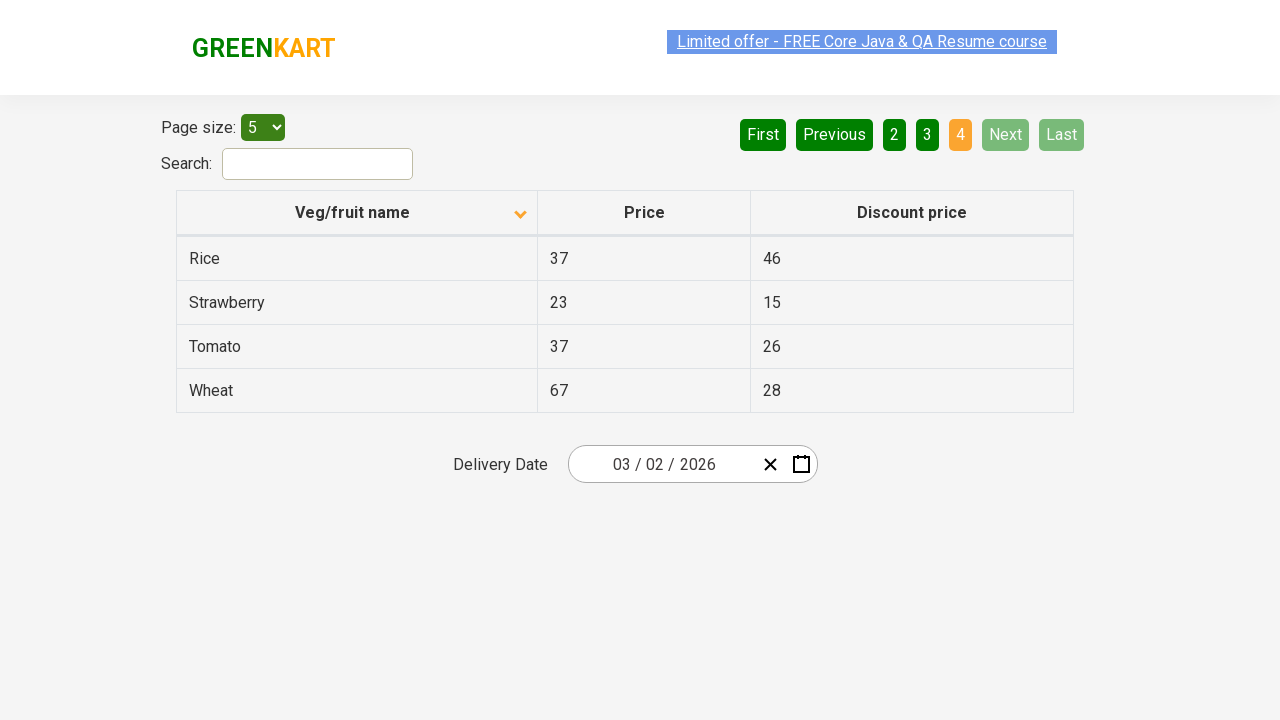

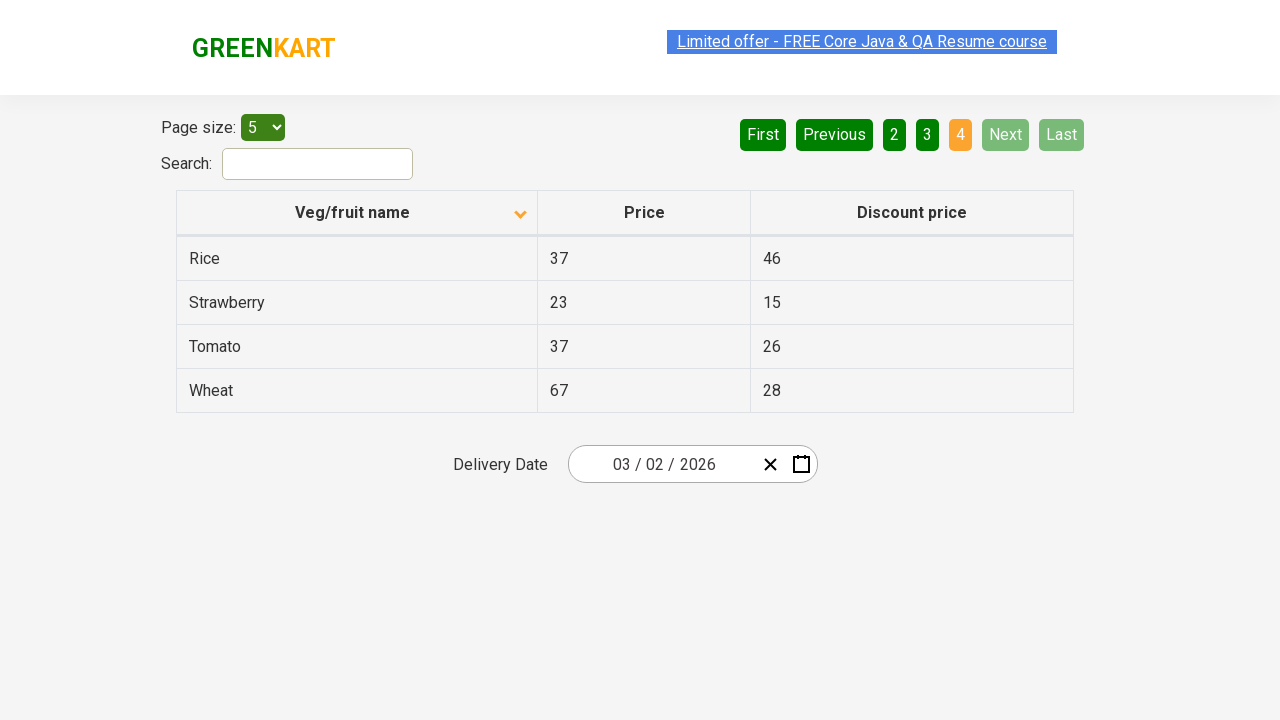